Tests handling of multiple browser windows/tabs by clicking a link that opens a new window, switching to the new tab, and verifying the content on the new page.

Starting URL: https://the-internet.herokuapp.com/windows

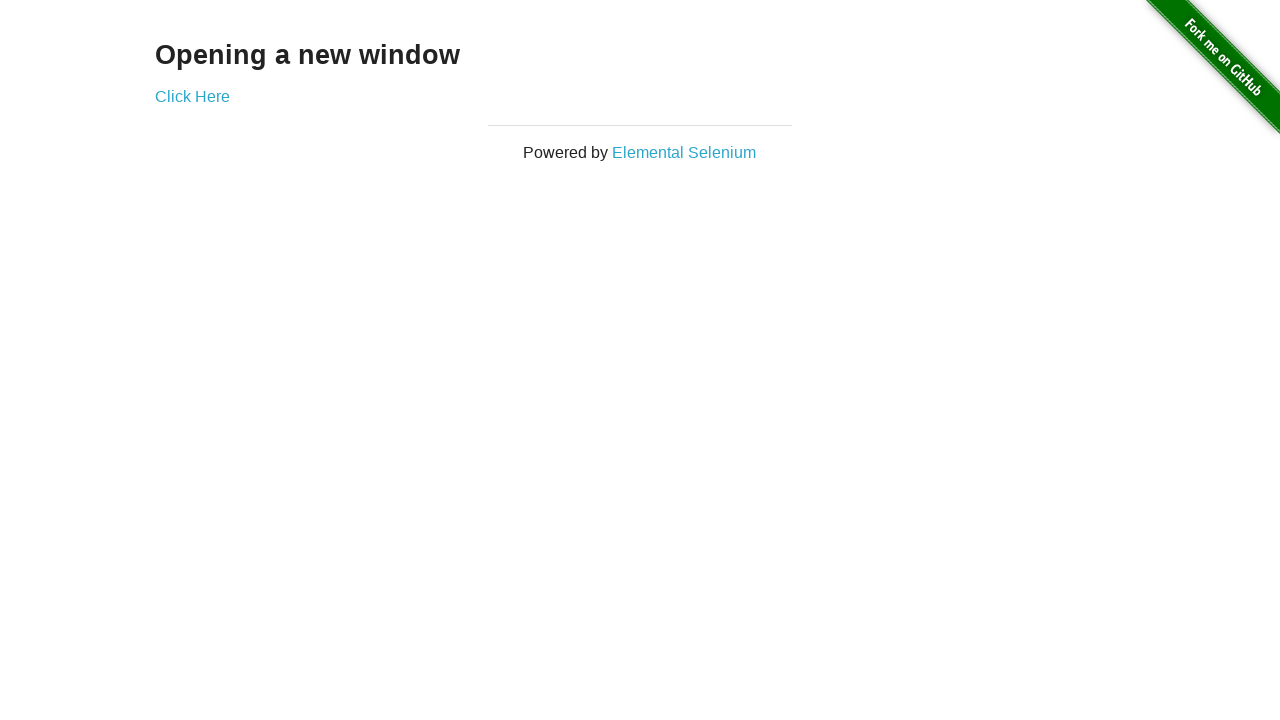

Clicked 'Click Here' link to open a new window at (192, 96) on text=Click Here
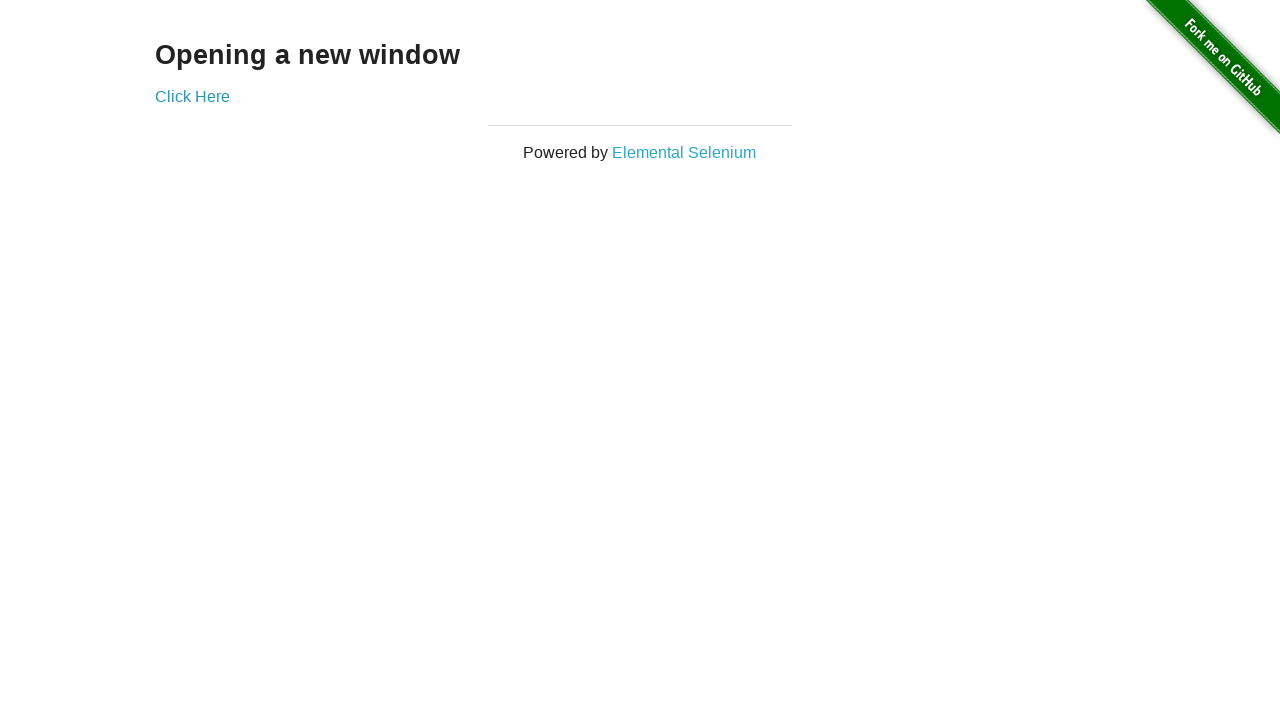

Captured the new page/tab object
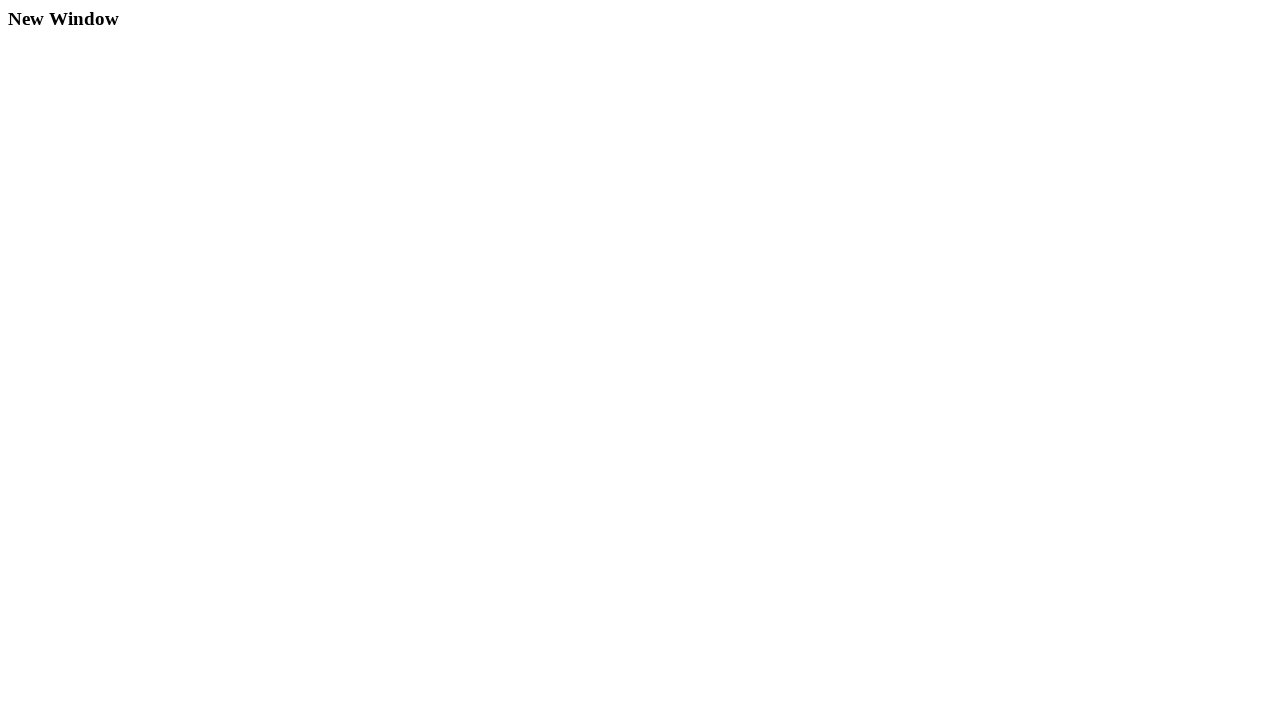

Waited for the new page to fully load
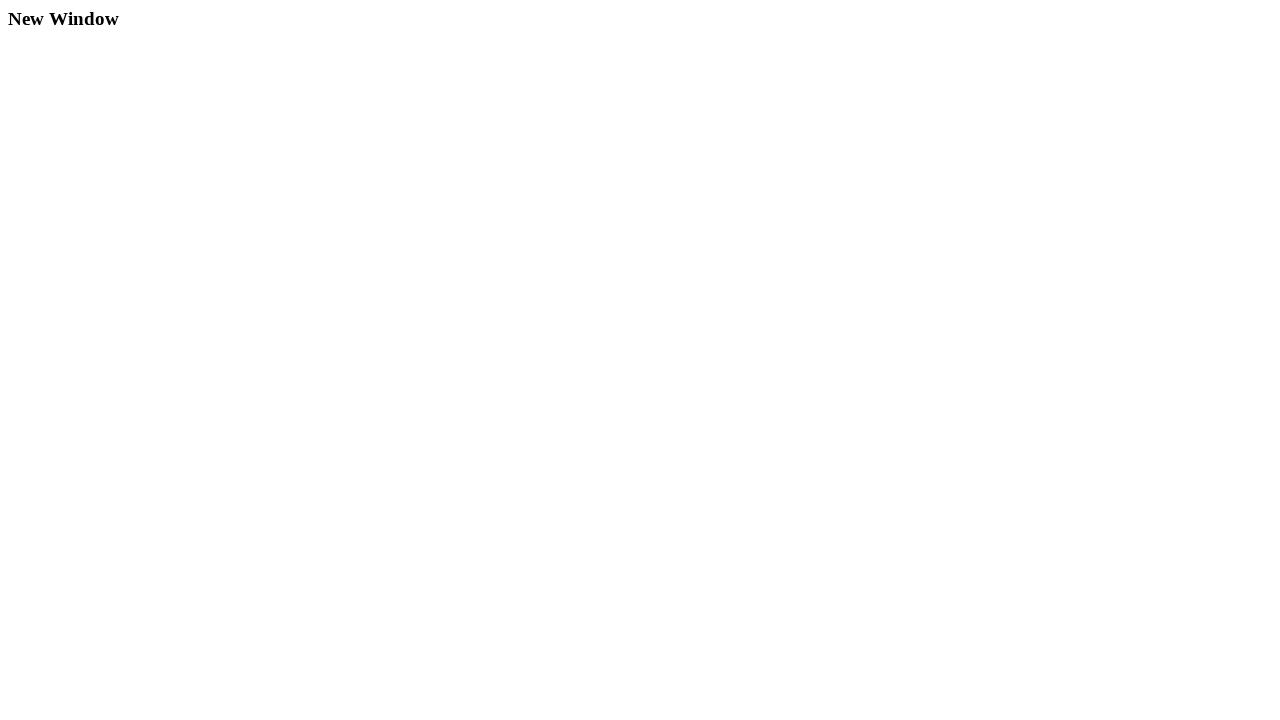

Located and waited for the h3 heading element on the new page
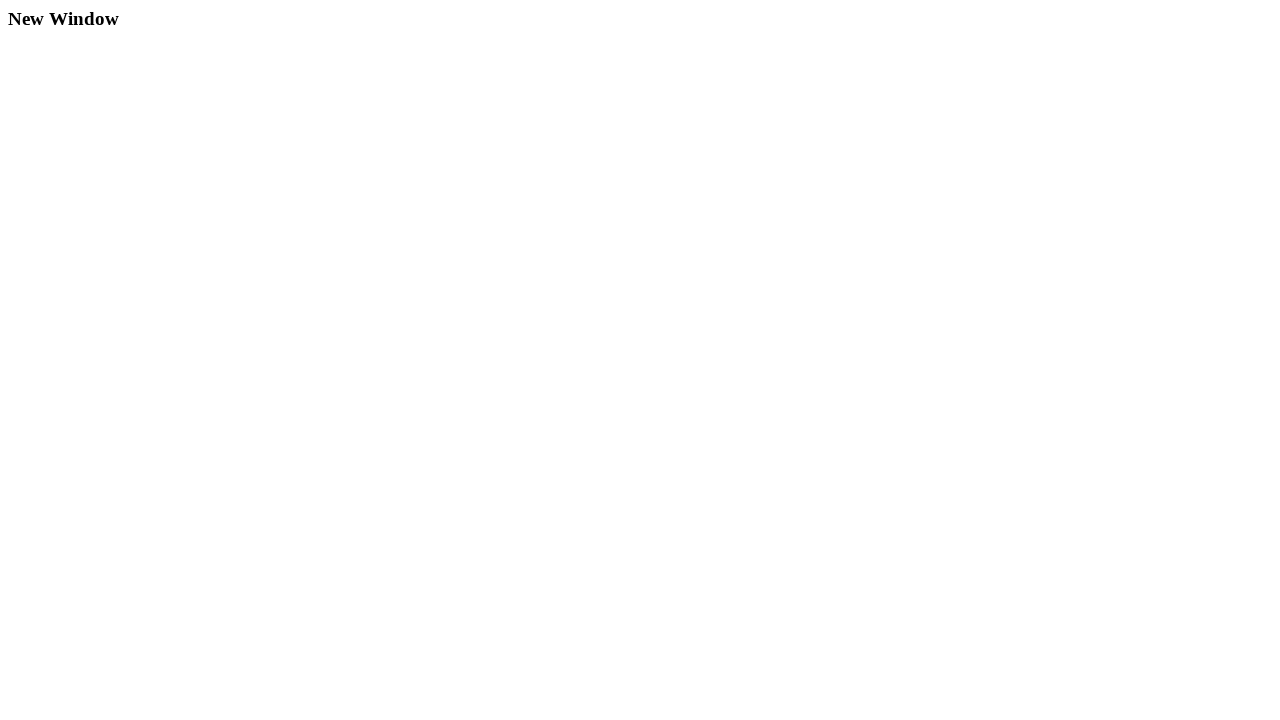

Retrieved heading text: 'New Window'
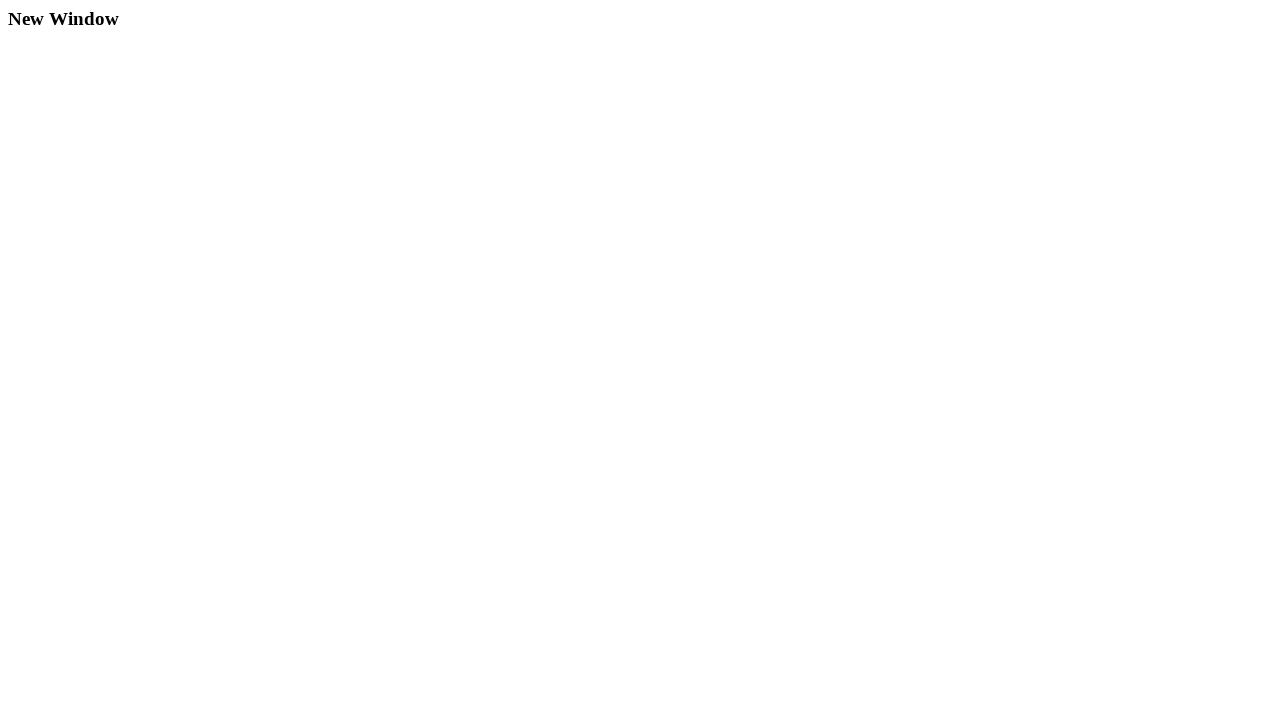

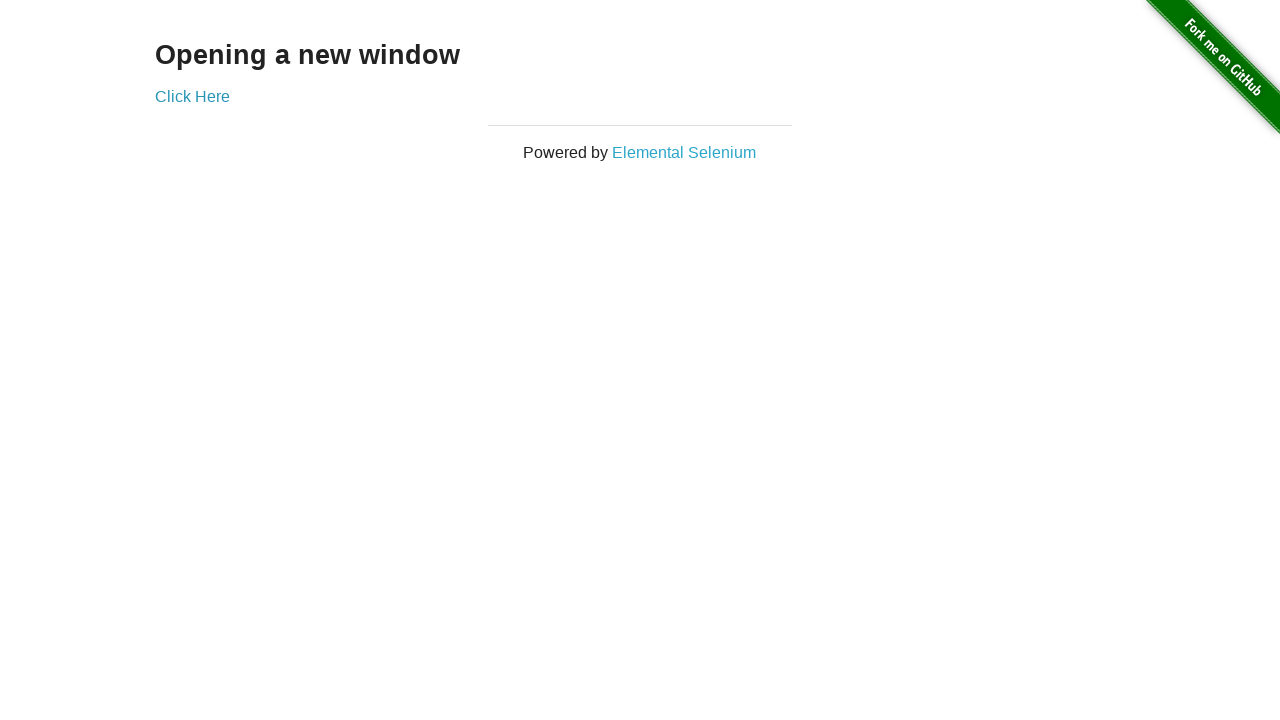